Tests autocomplete functionality by typing "uni" in a search box, selecting "United Kingdom" from suggestions, and verifying the result

Starting URL: https://testcenter.techproeducation.com/index.php?page=autocomplete

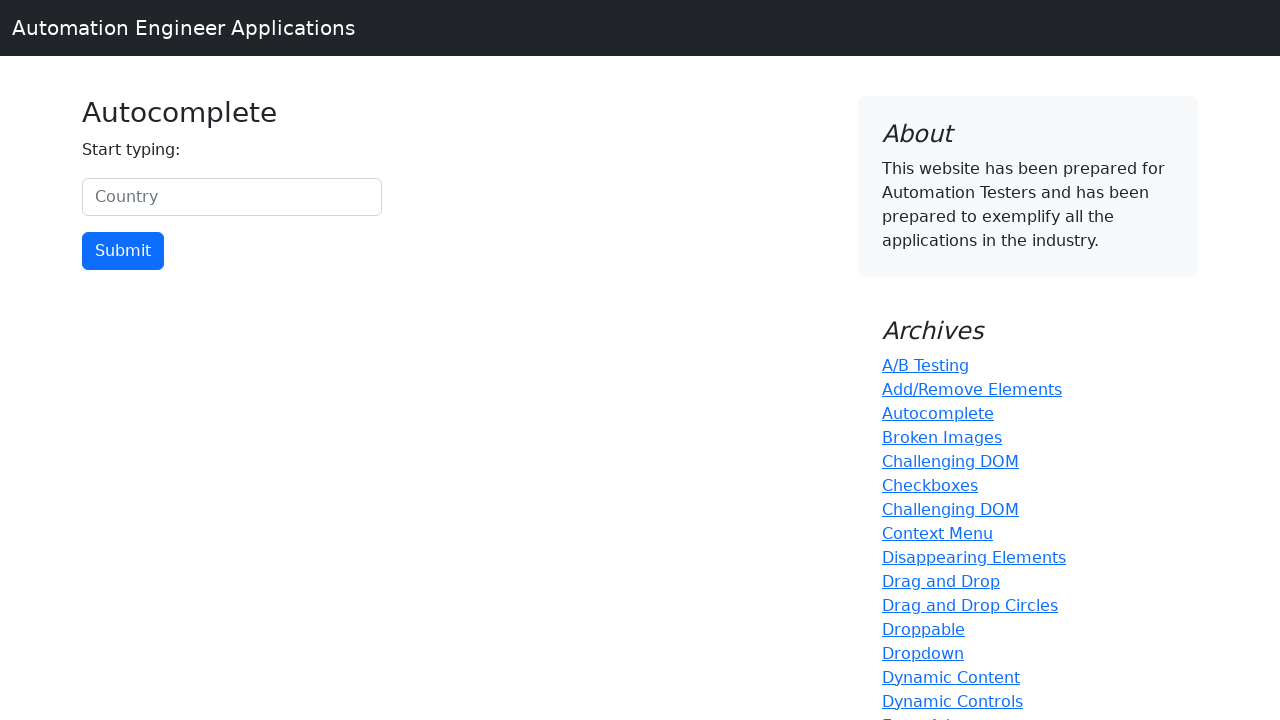

Typed 'uni' in the country search box on #myCountry
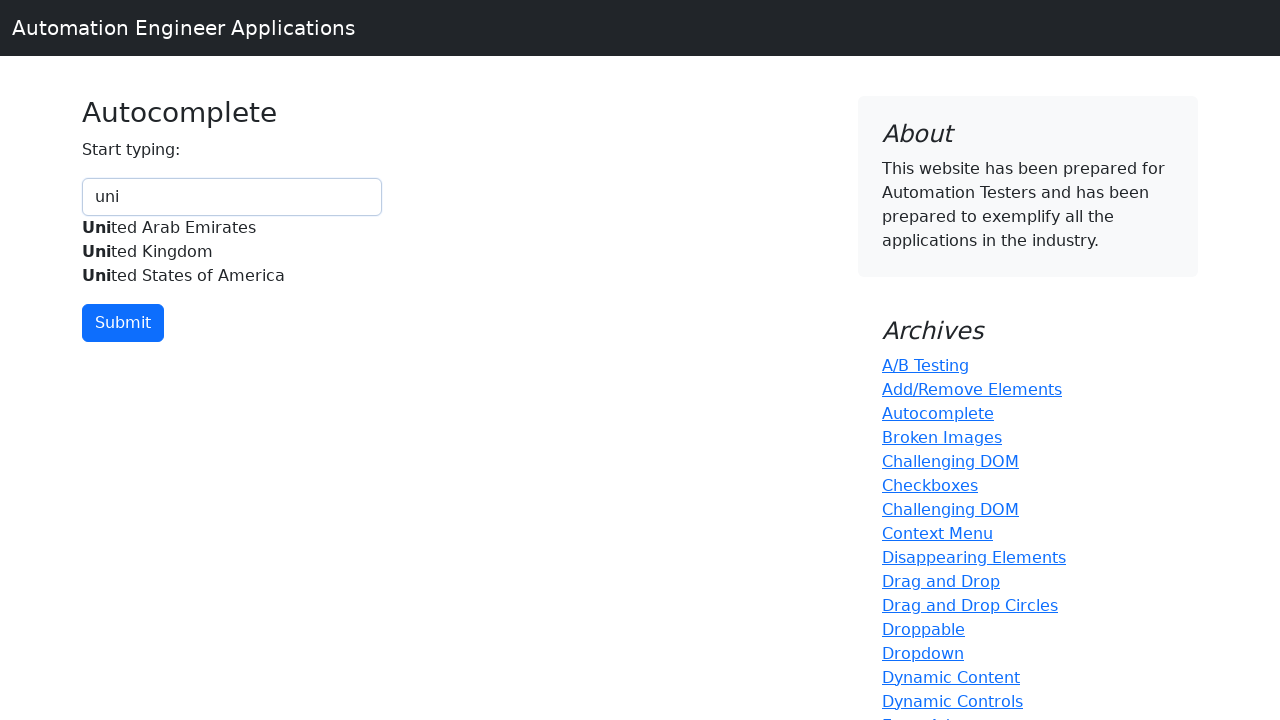

Selected 'United Kingdom' from autocomplete suggestions at (232, 252) on xpath=//div[.='United Kingdom']
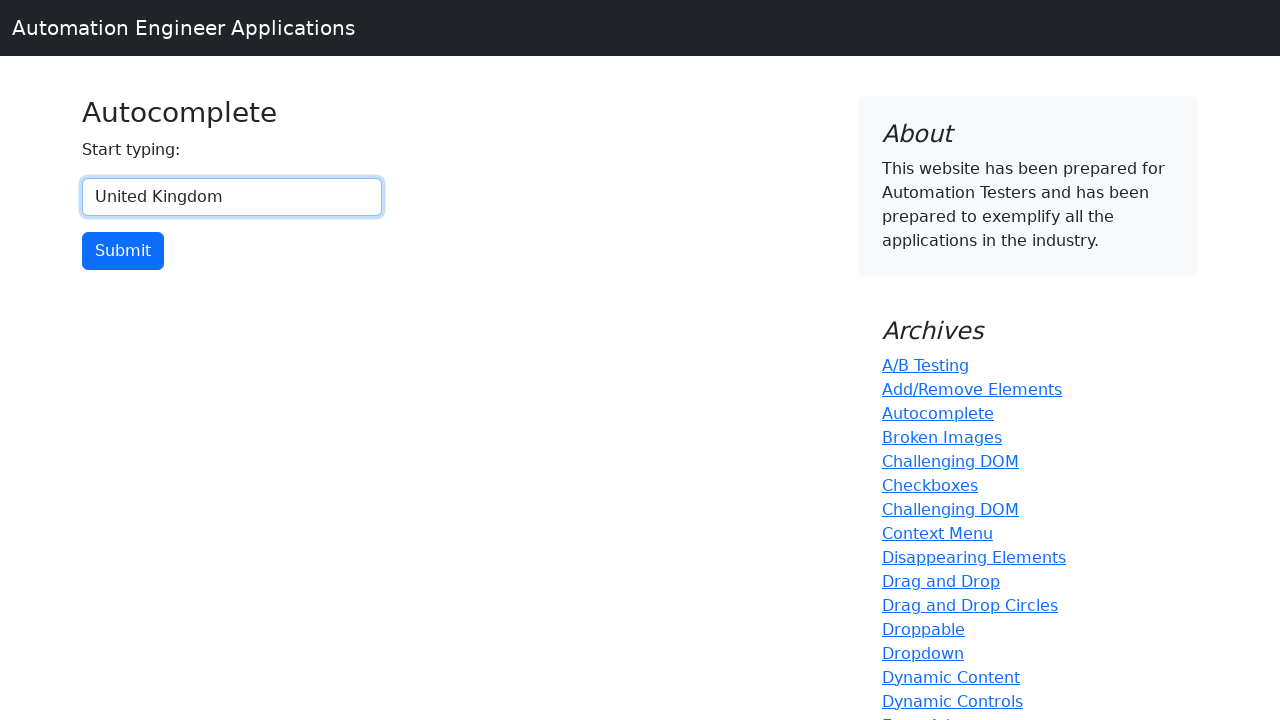

Clicked the submit button at (123, 251) on input[type='button']
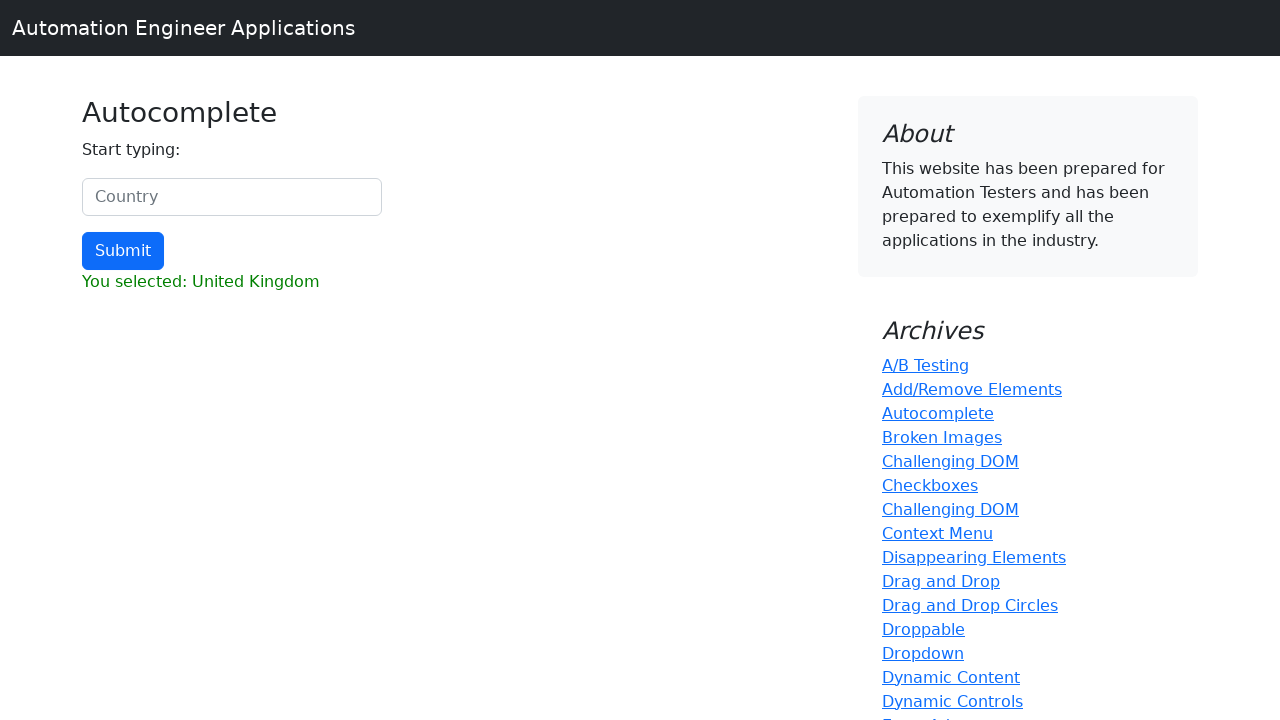

Result element appeared on the page
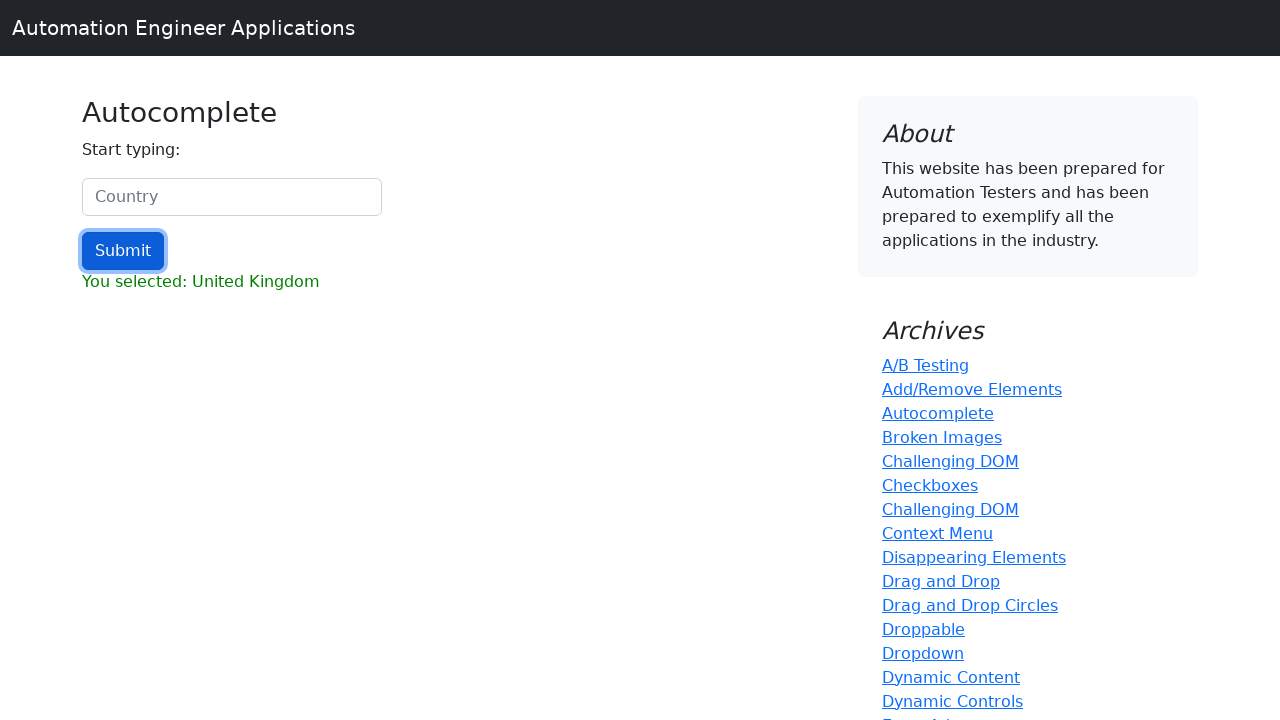

Retrieved result text content
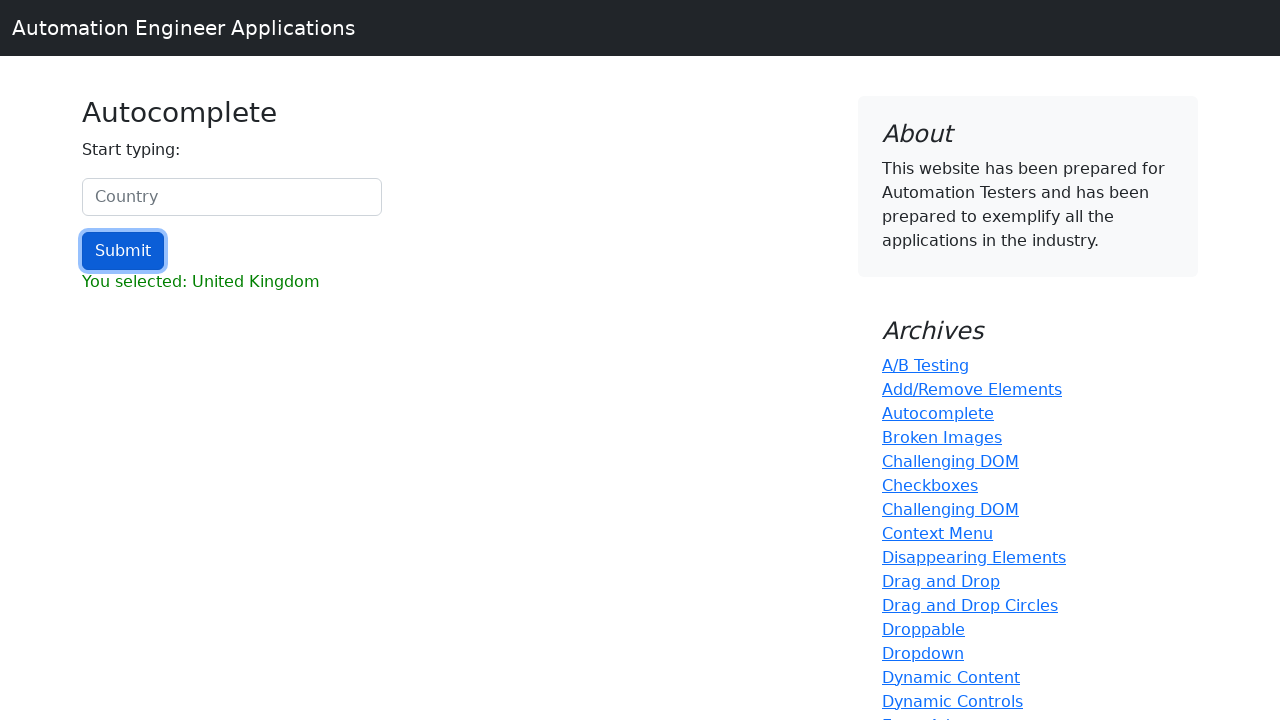

Verified that 'United Kingdom' is present in the result
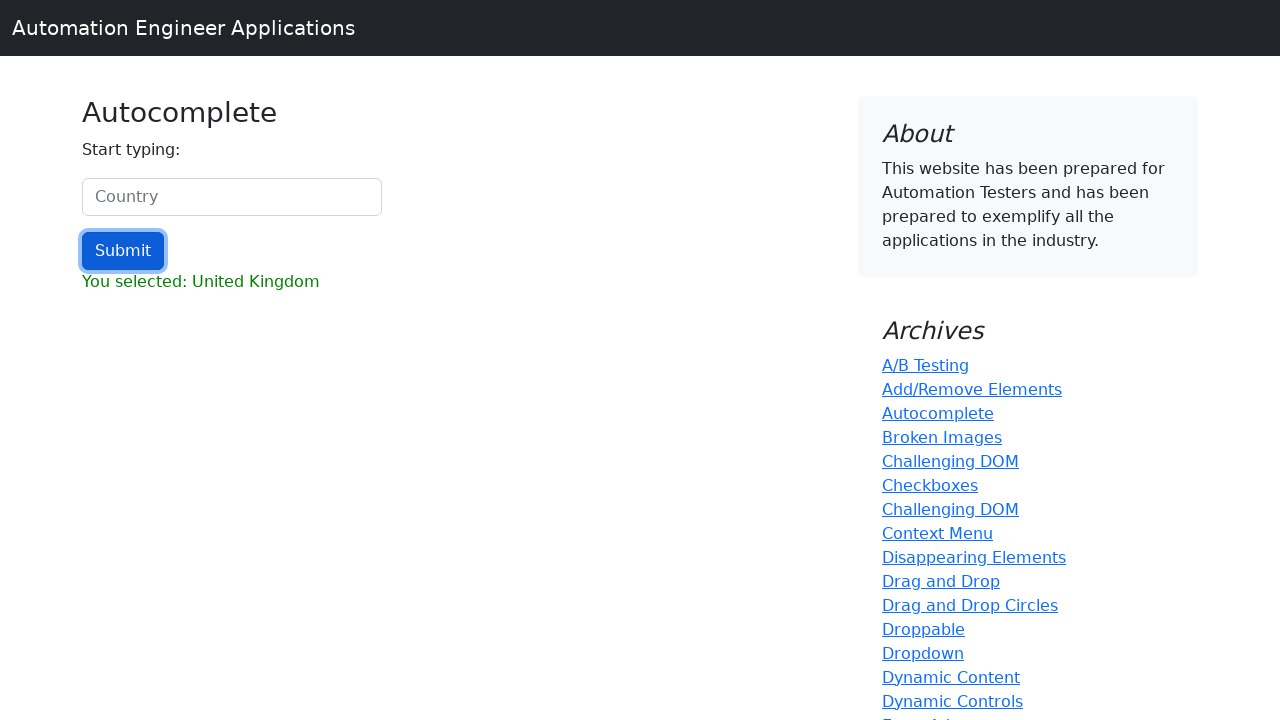

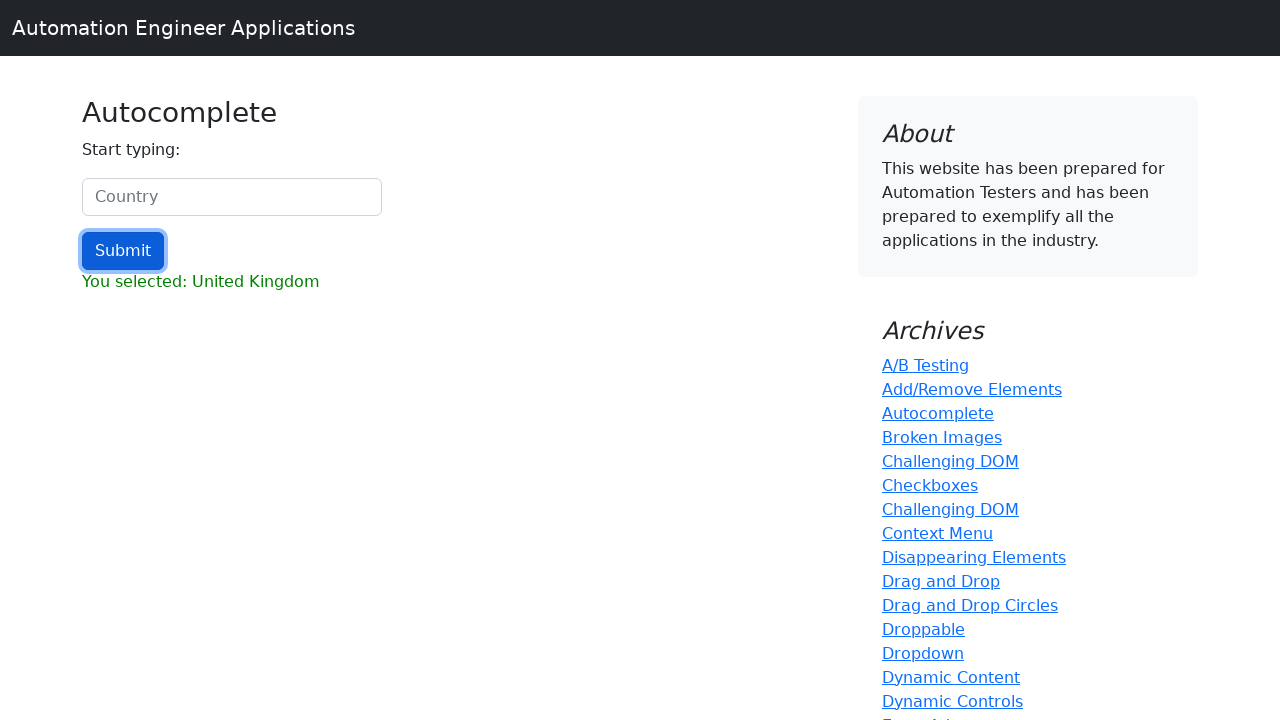